Tests scrolling functionality on a page with a fixed table header, scrolls within the table to verify all values are visible, and validates that the sum of values matches the displayed total

Starting URL: https://rahulshettyacademy.com/AutomationPractice/

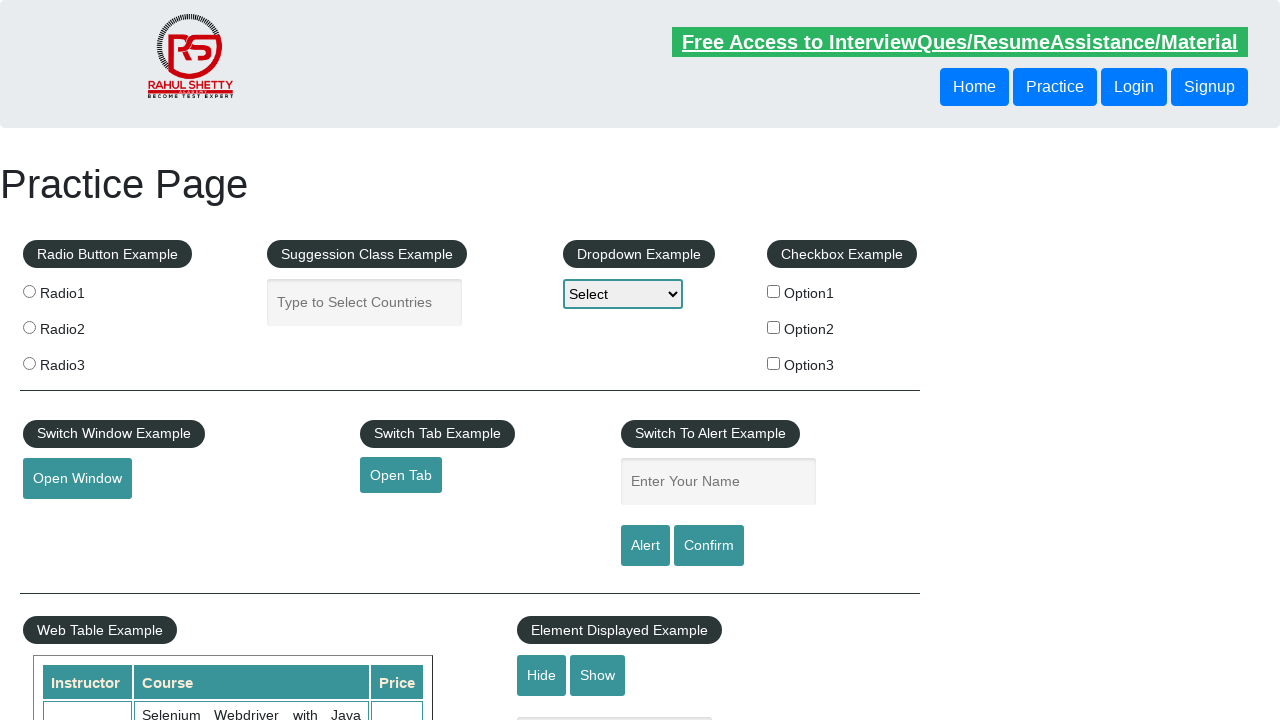

Scrolled page down 350px to reveal table
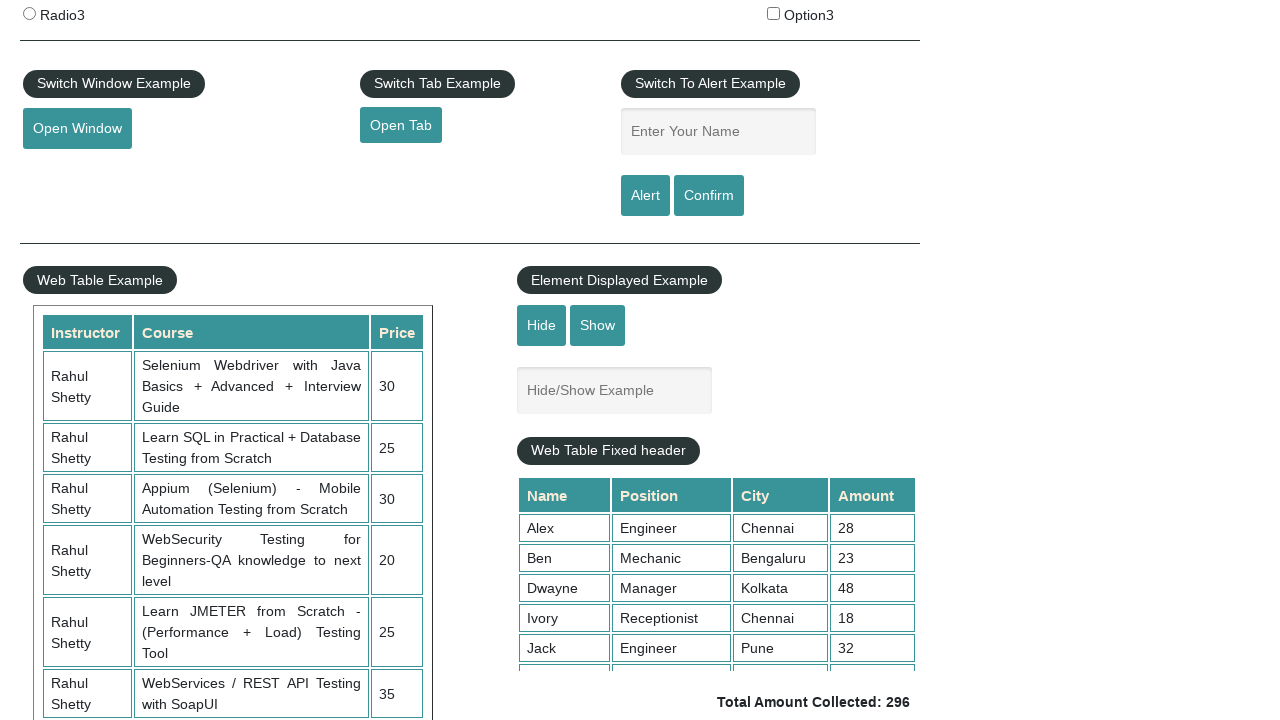

Waited 1000ms for scroll animation to complete
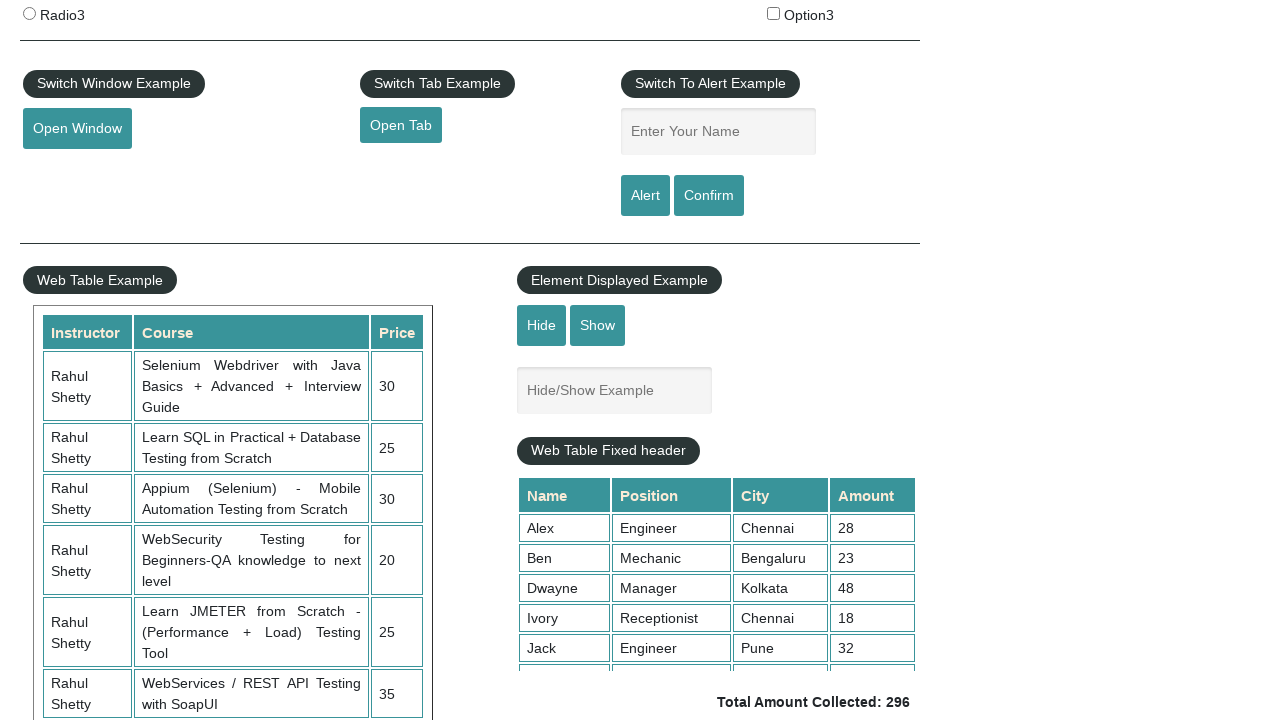

Scrolled within fixed header table to view all rows
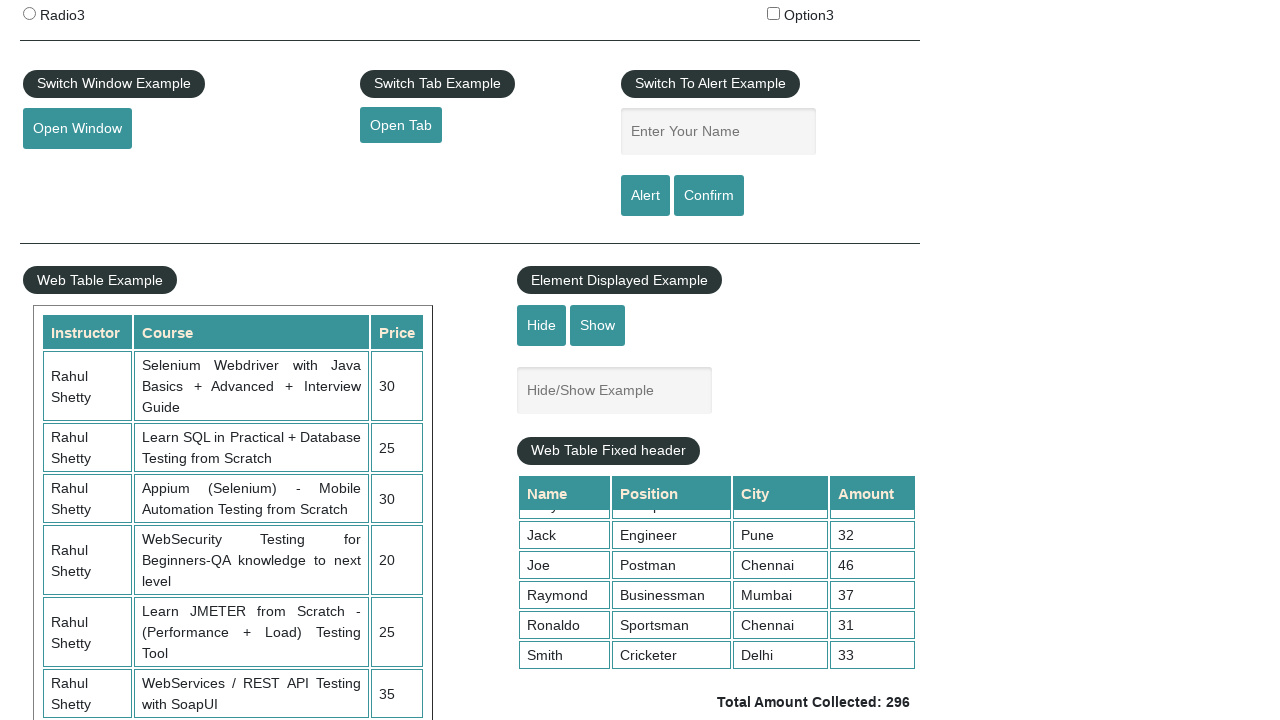

Retrieved all values from 4th column of table
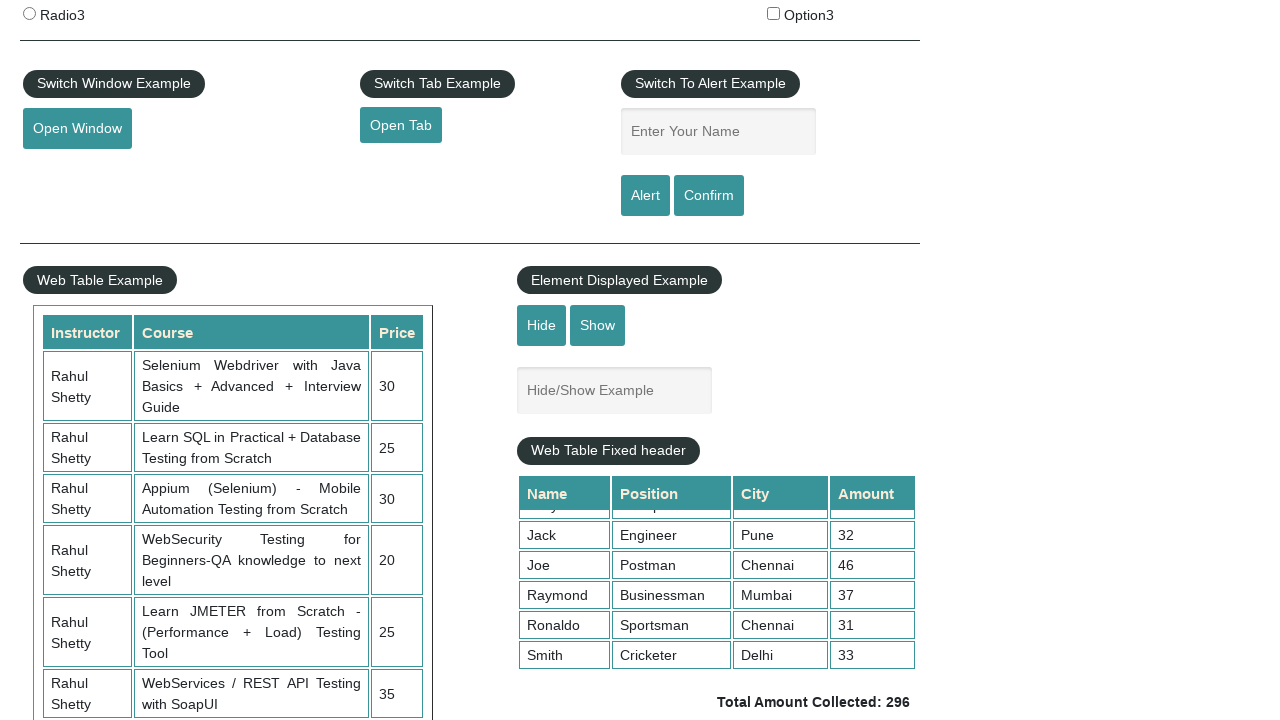

Calculated sum of all table values: 296
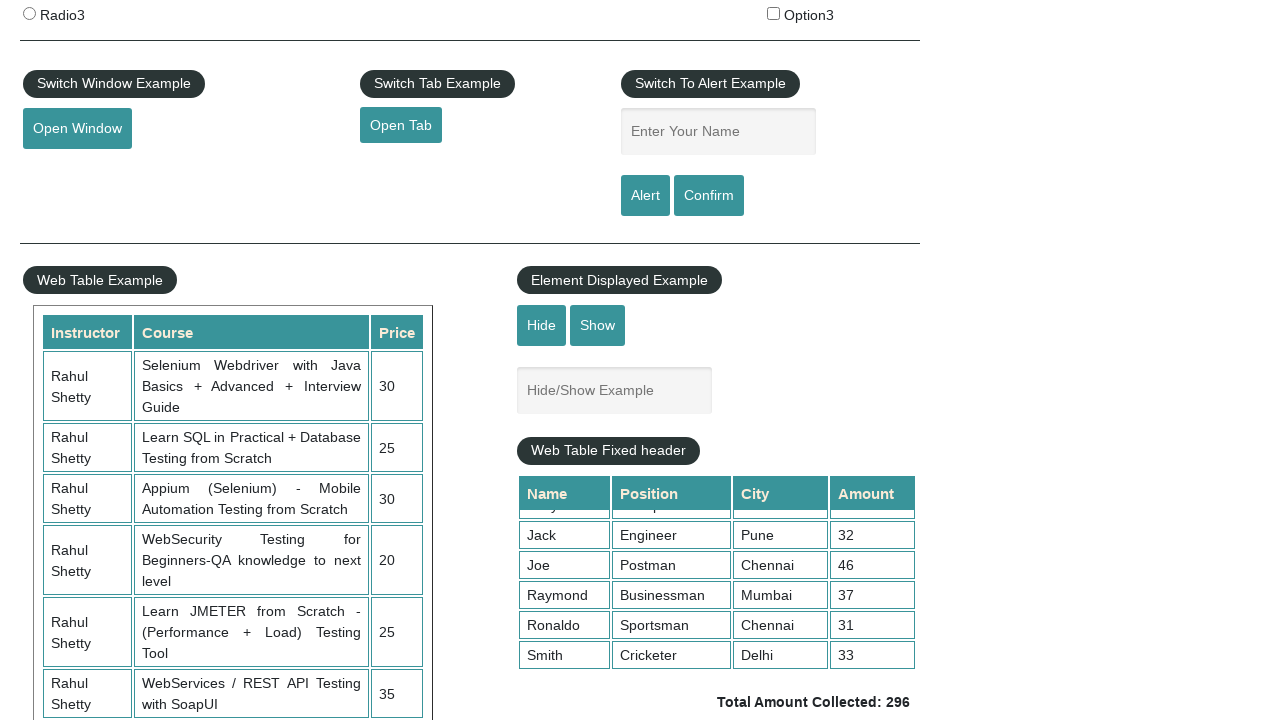

Retrieved displayed total amount text
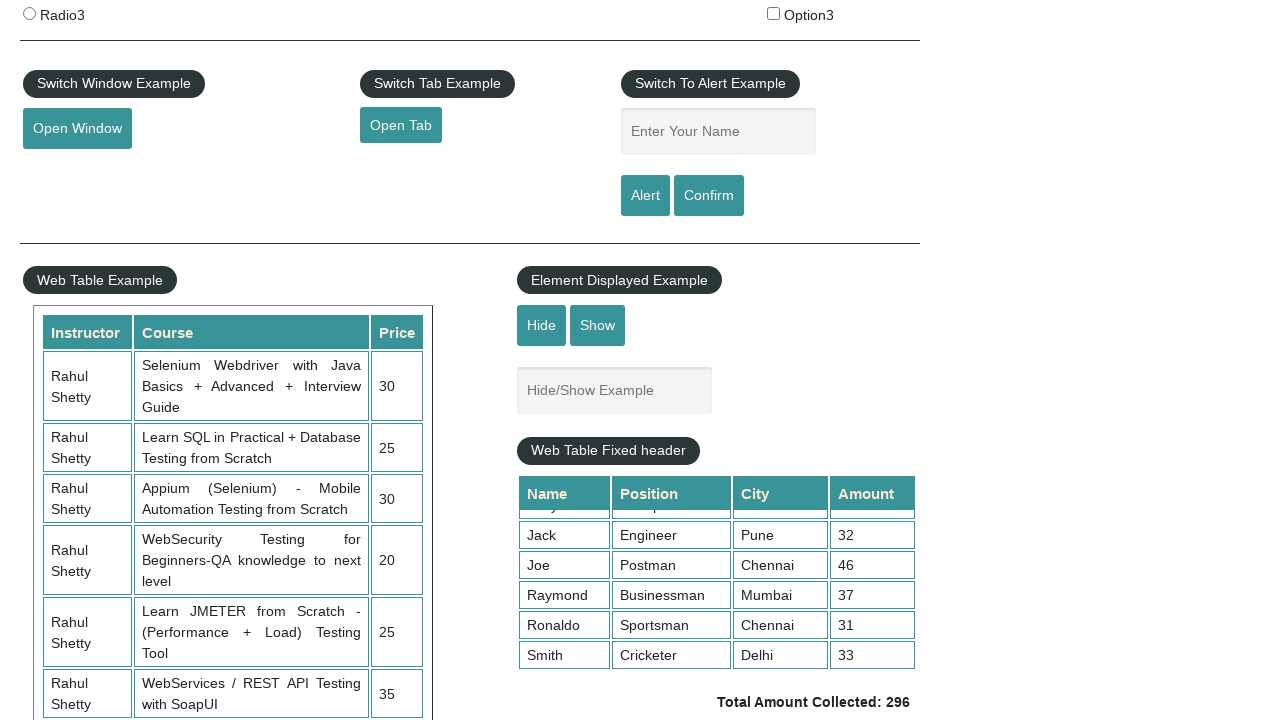

Parsed displayed total: 296
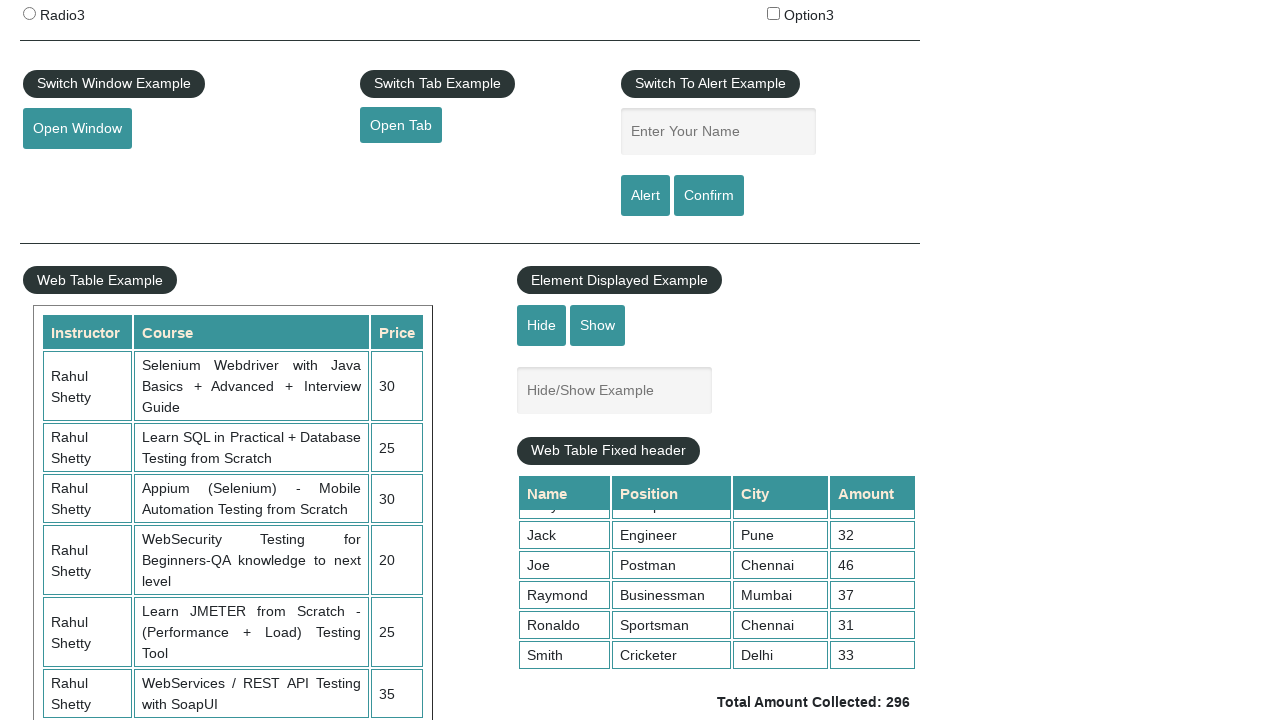

Verified calculated sum (296) matches displayed total (296)
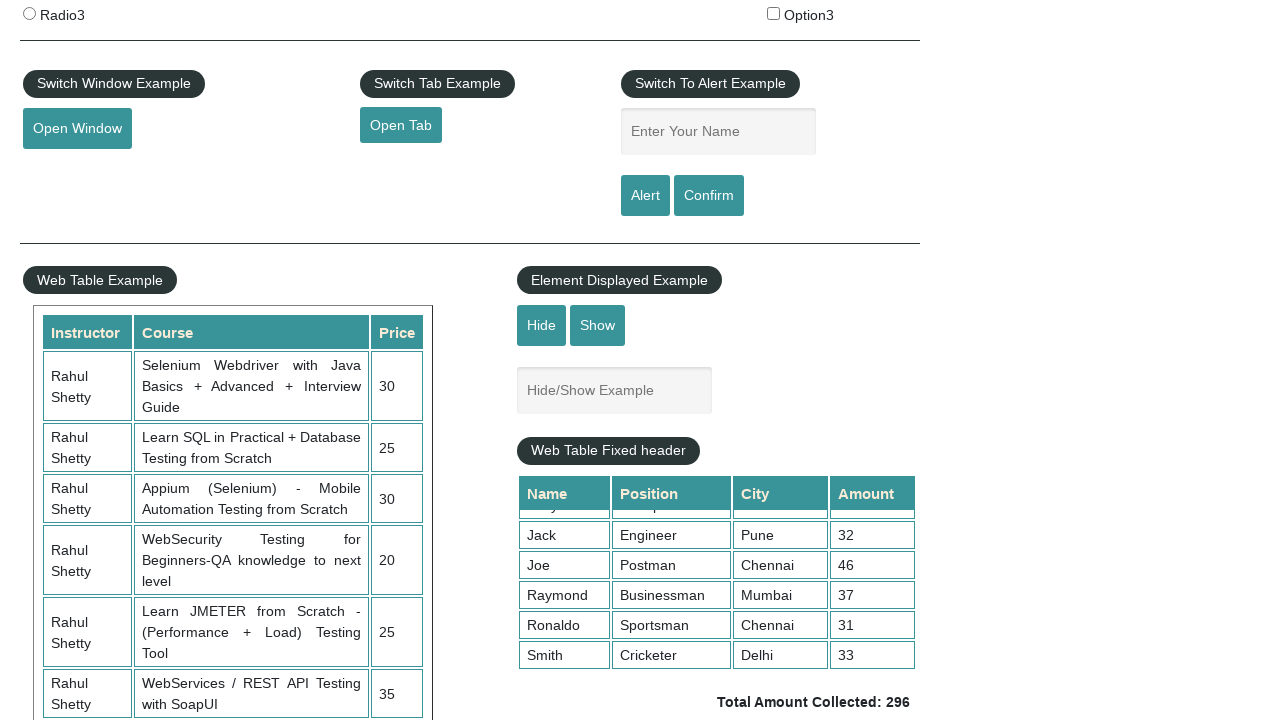

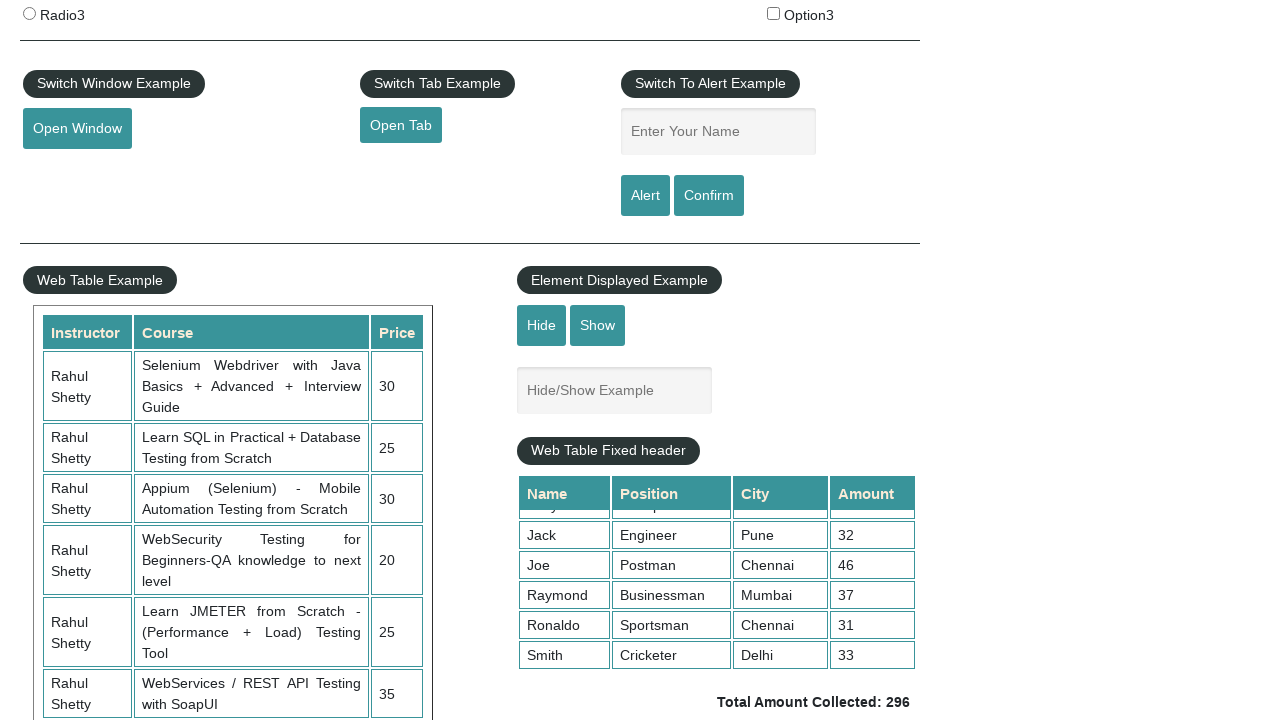